Tests the subscription functionality by scrolling to the footer, verifying the subscription section is visible, entering an email address, and submitting the subscription form to verify the success message appears.

Starting URL: https://www.automationexercise.com/

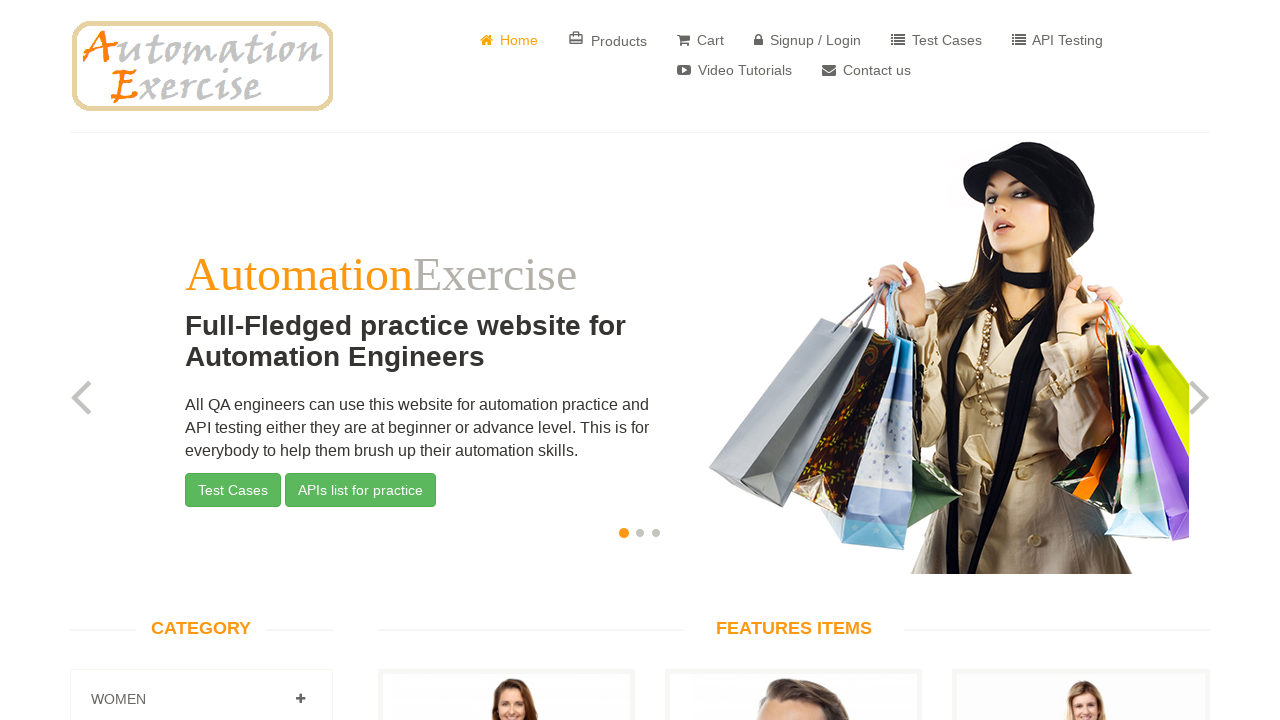

Clicked Home navigation button at (202, 66) on a[href='/']
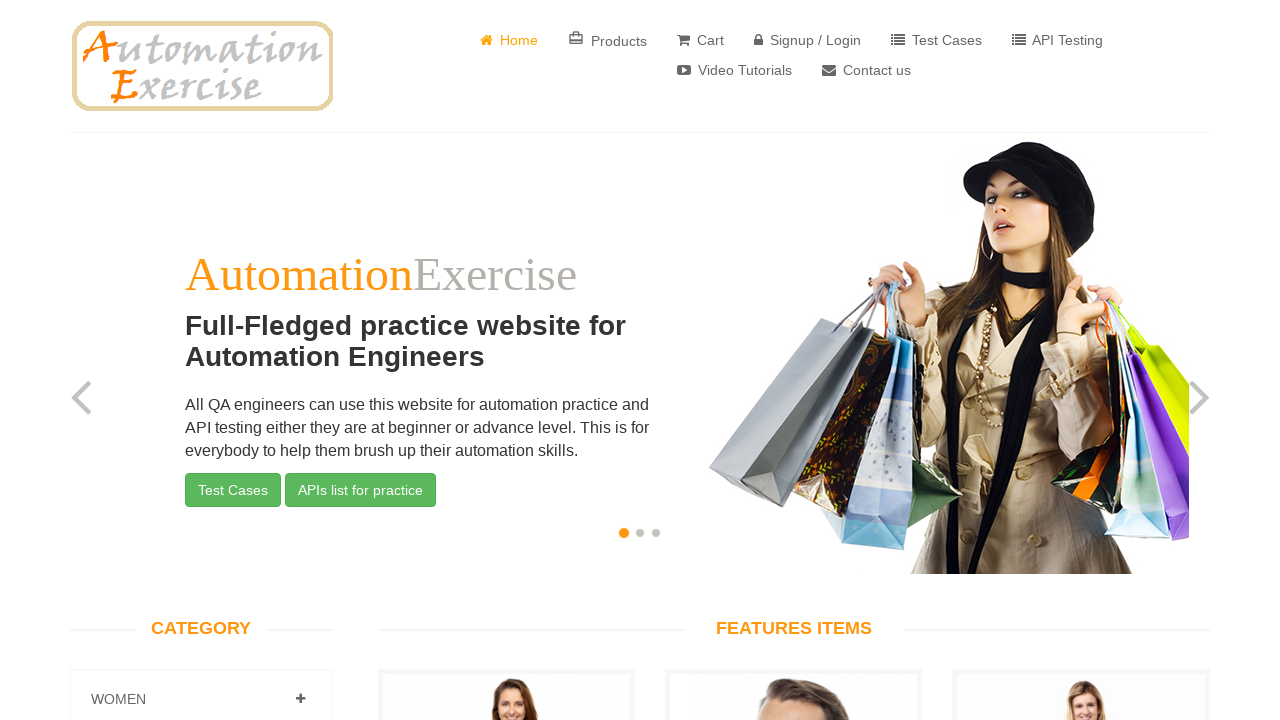

Scrolled to footer section
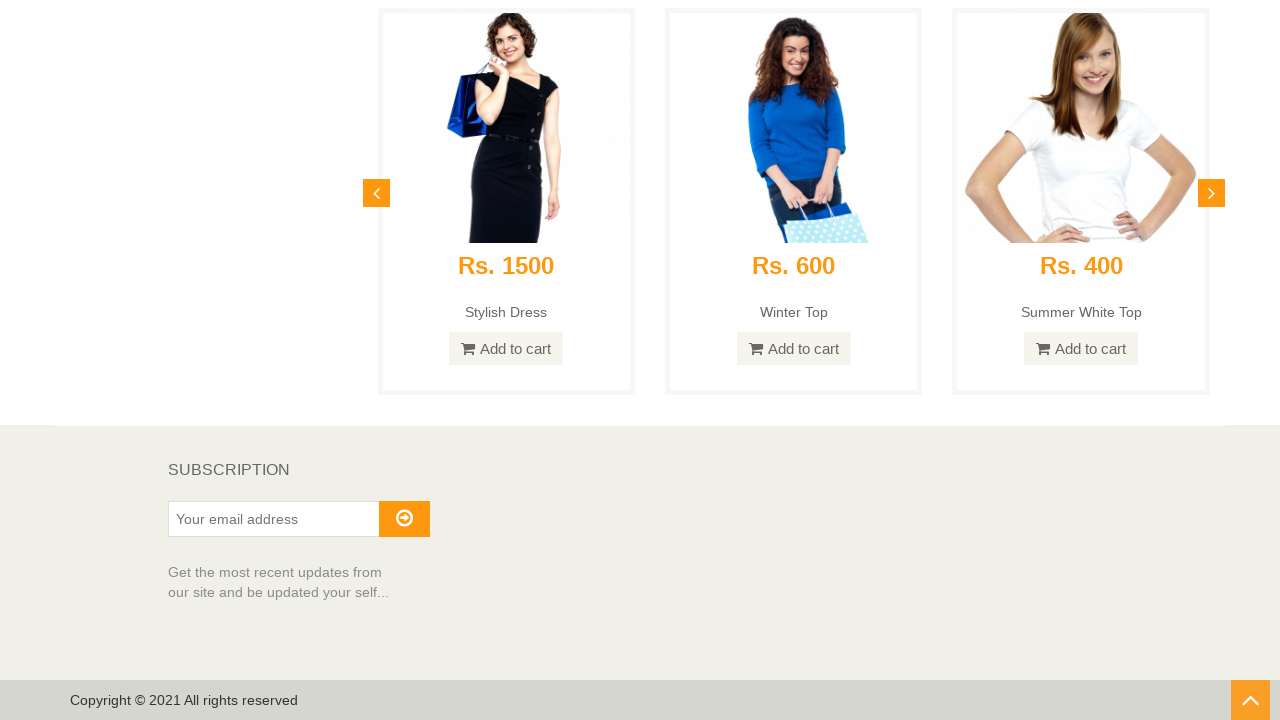

Verified 'Subscription' text is visible
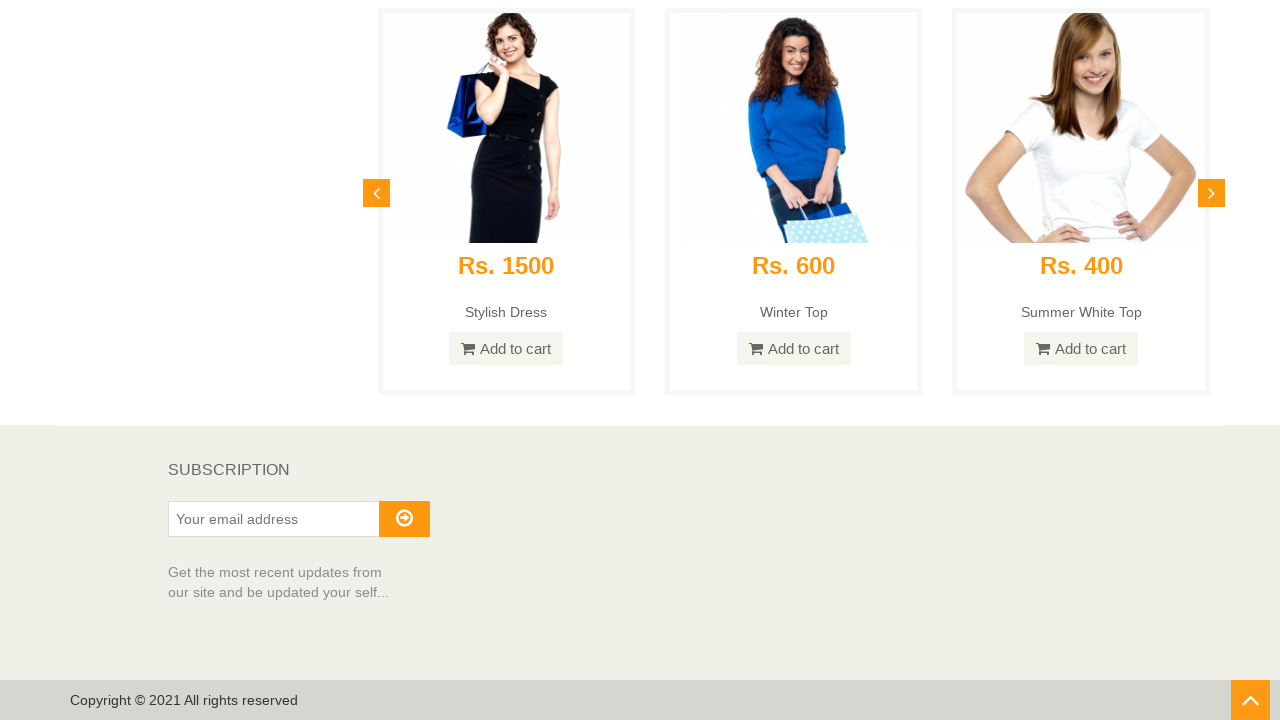

Entered email address 'randomuser847@example.com' in subscription field on #susbscribe_email
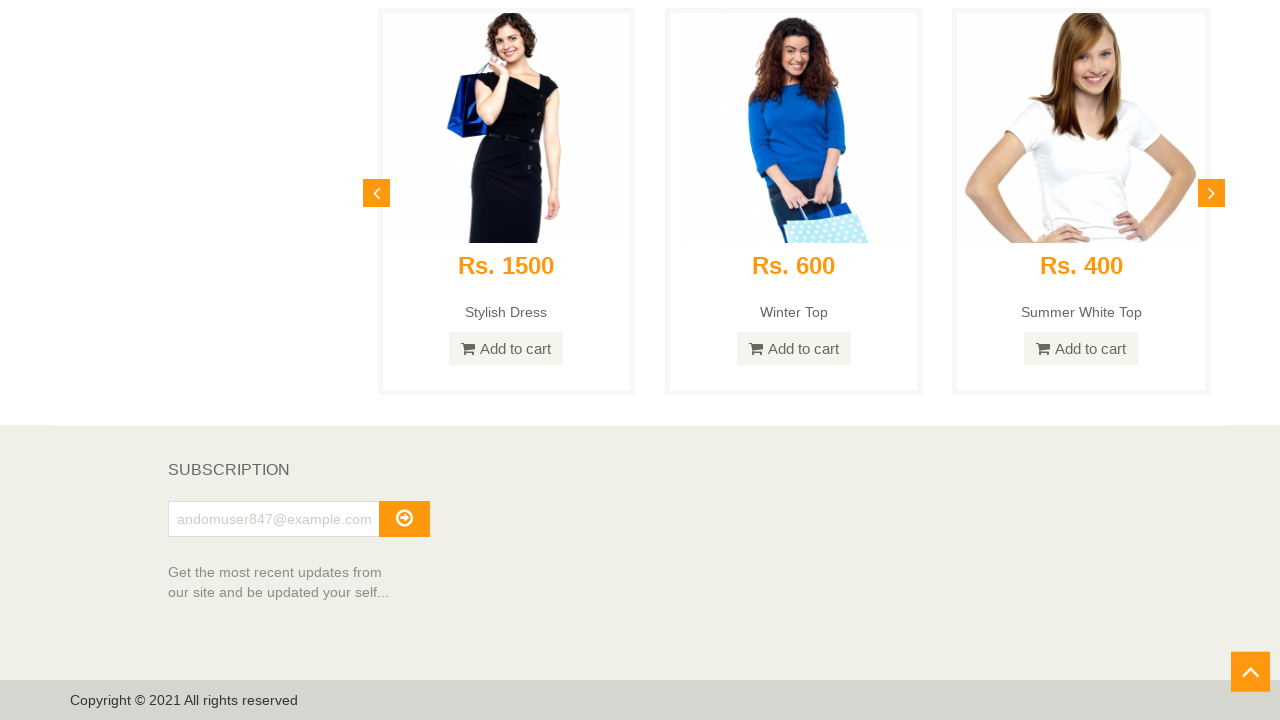

Clicked subscribe button at (404, 519) on #subscribe
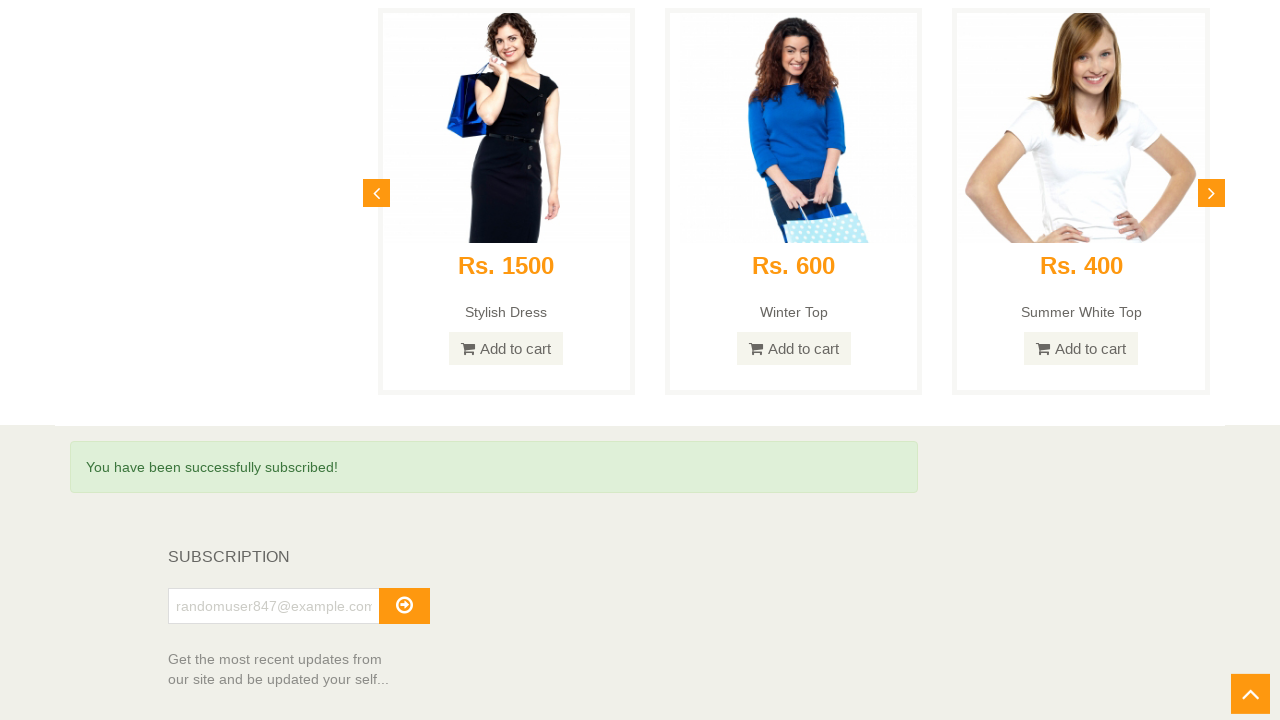

Verified success message 'You have been successfully subscribed!' appeared
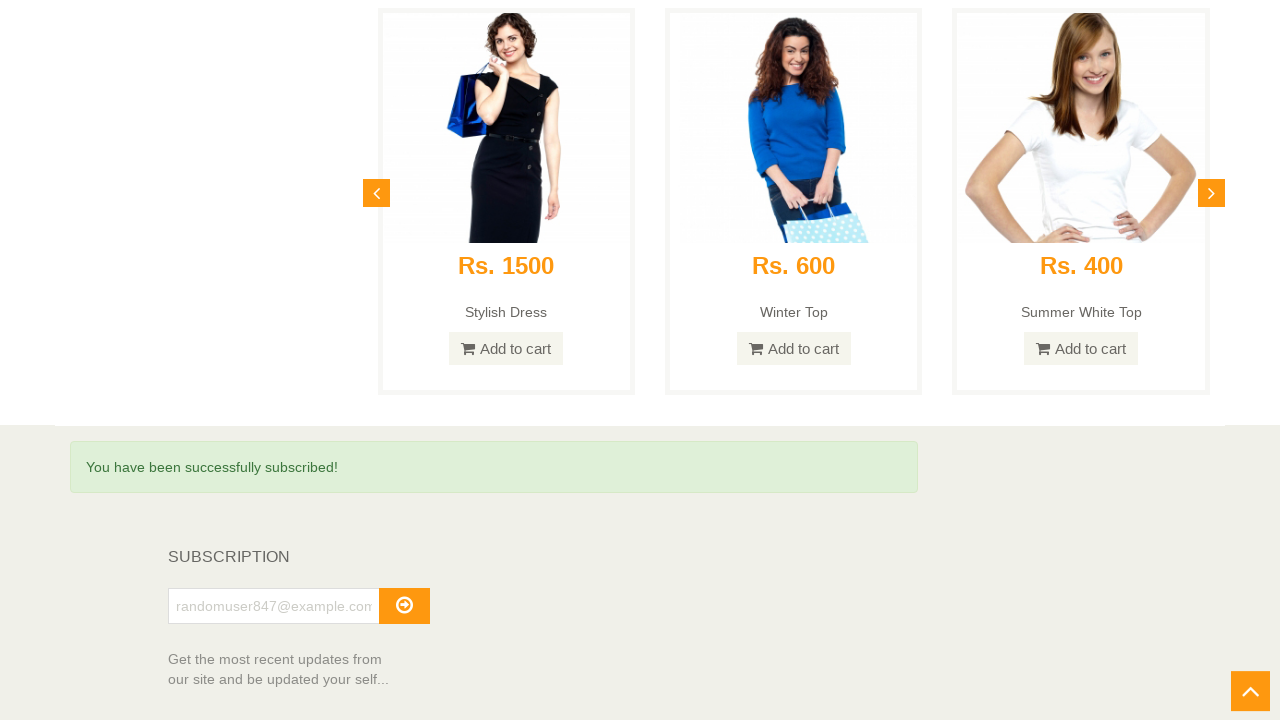

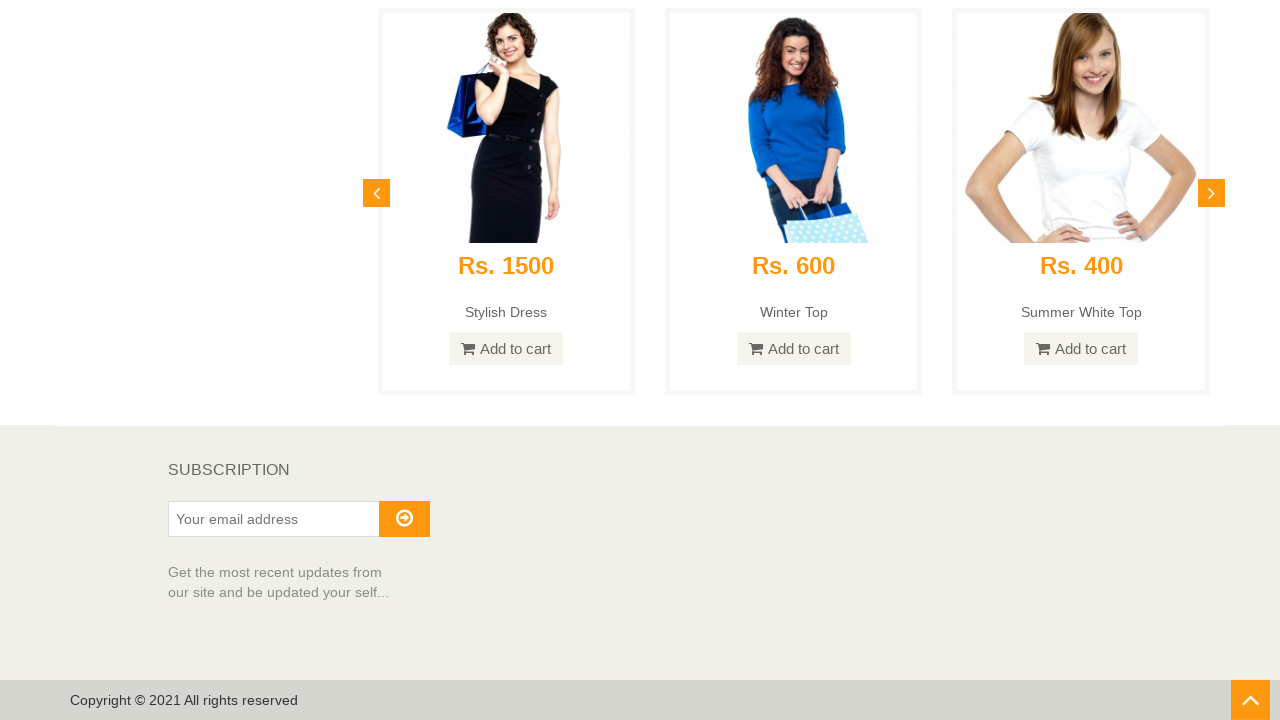